Navigates to DealsMunafa website and verifies the page title

Starting URL: https://dealsmunafa.com

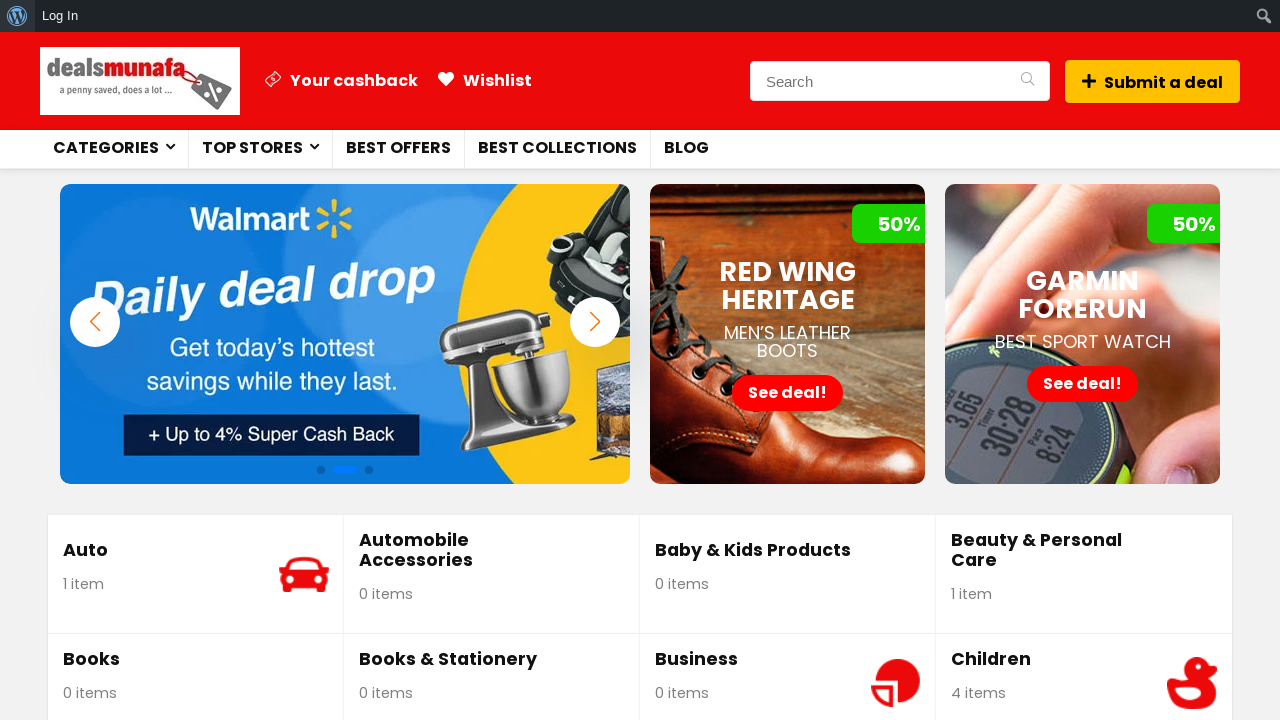

Retrieved page title
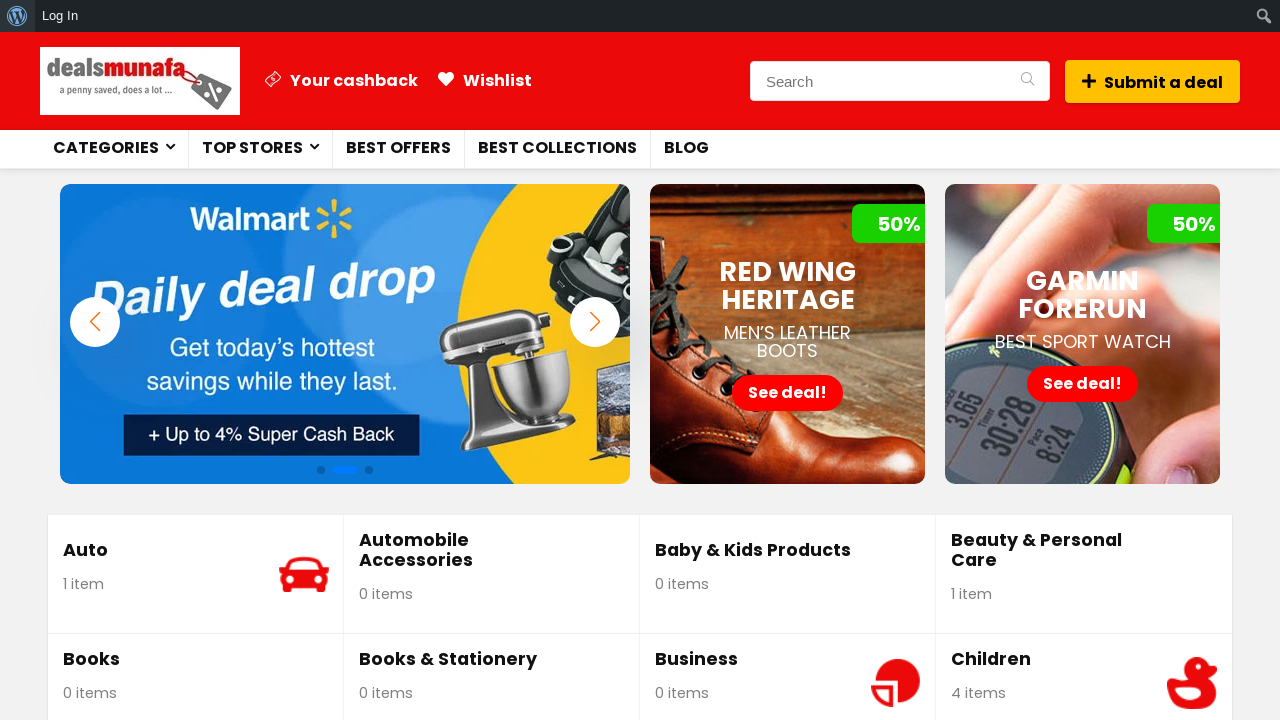

Set expected title to 'Home - DealsMunafa'
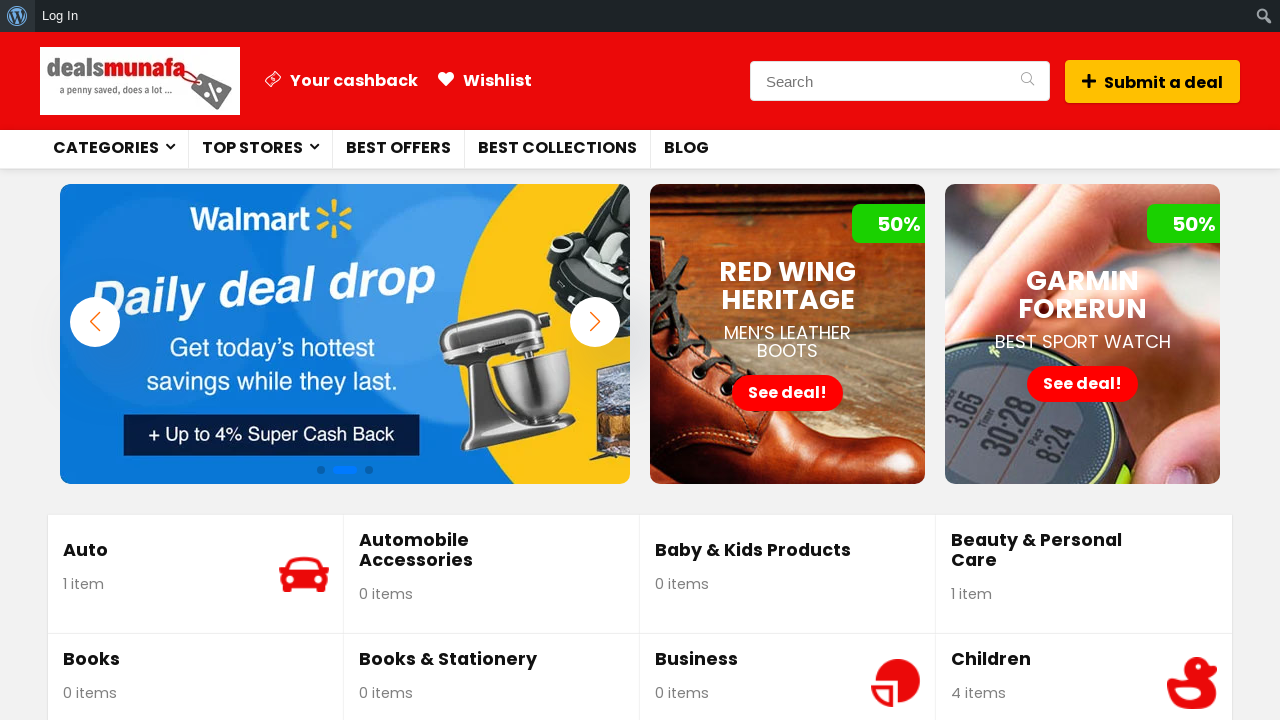

Printed website URL
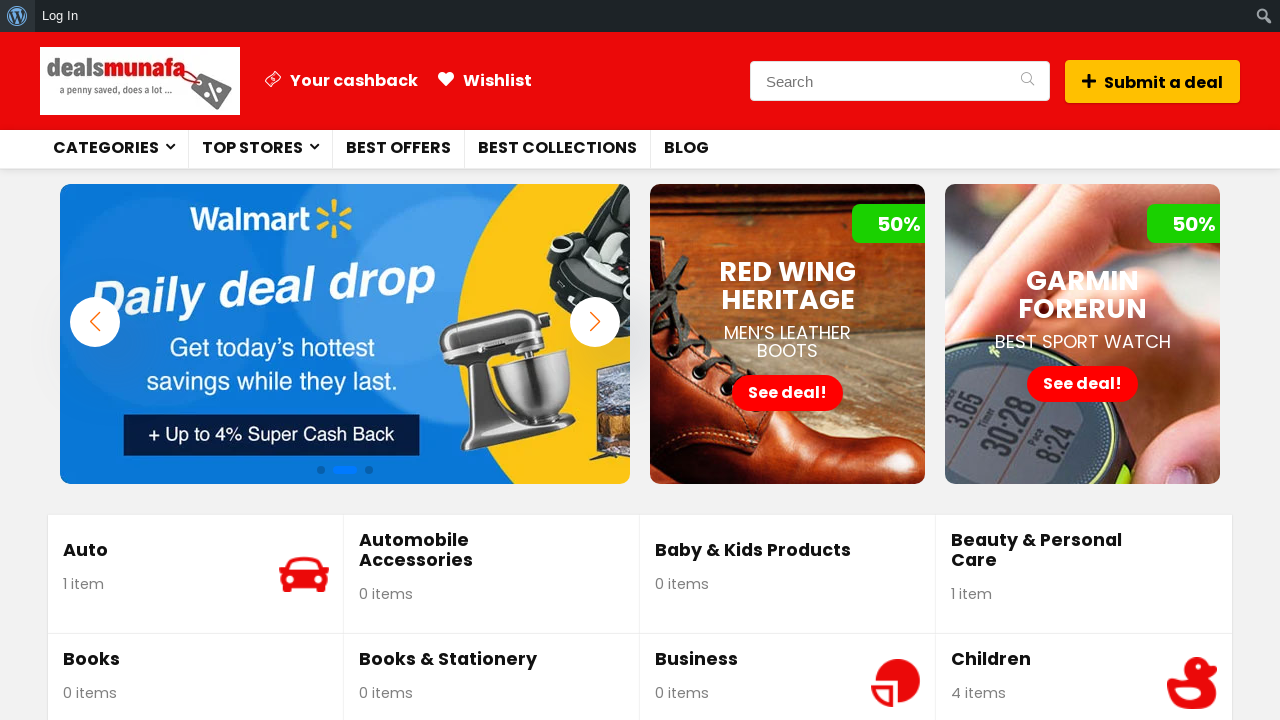

Printed actual page title
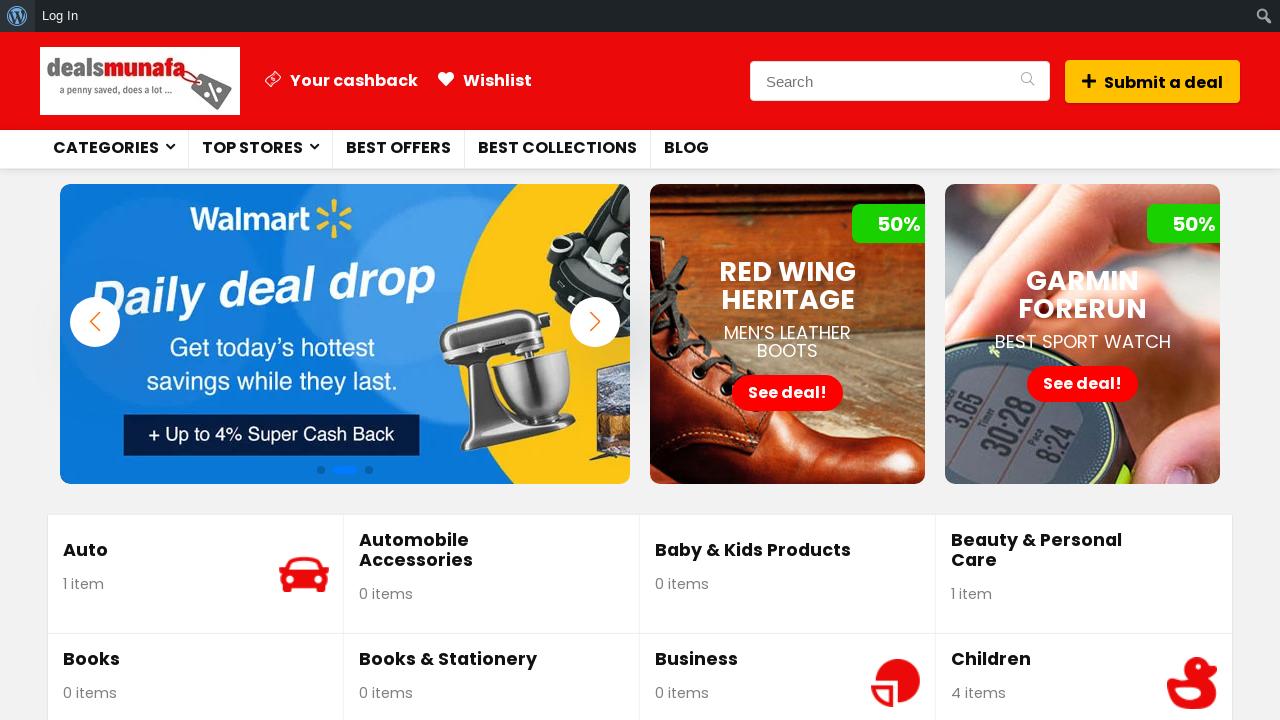

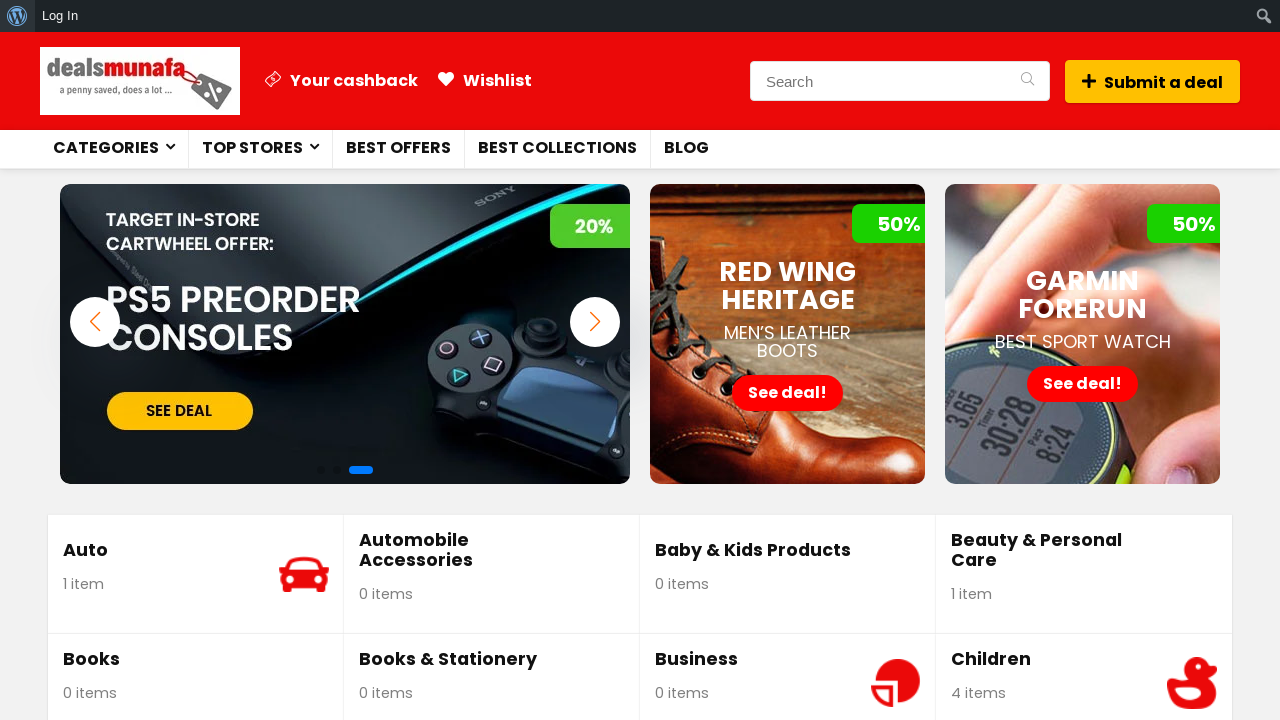